Tests zip code input field behavior by entering a zip code and verifying the form progresses to show the Register button

Starting URL: https://www.sharelane.com/cgi-bin/register.py

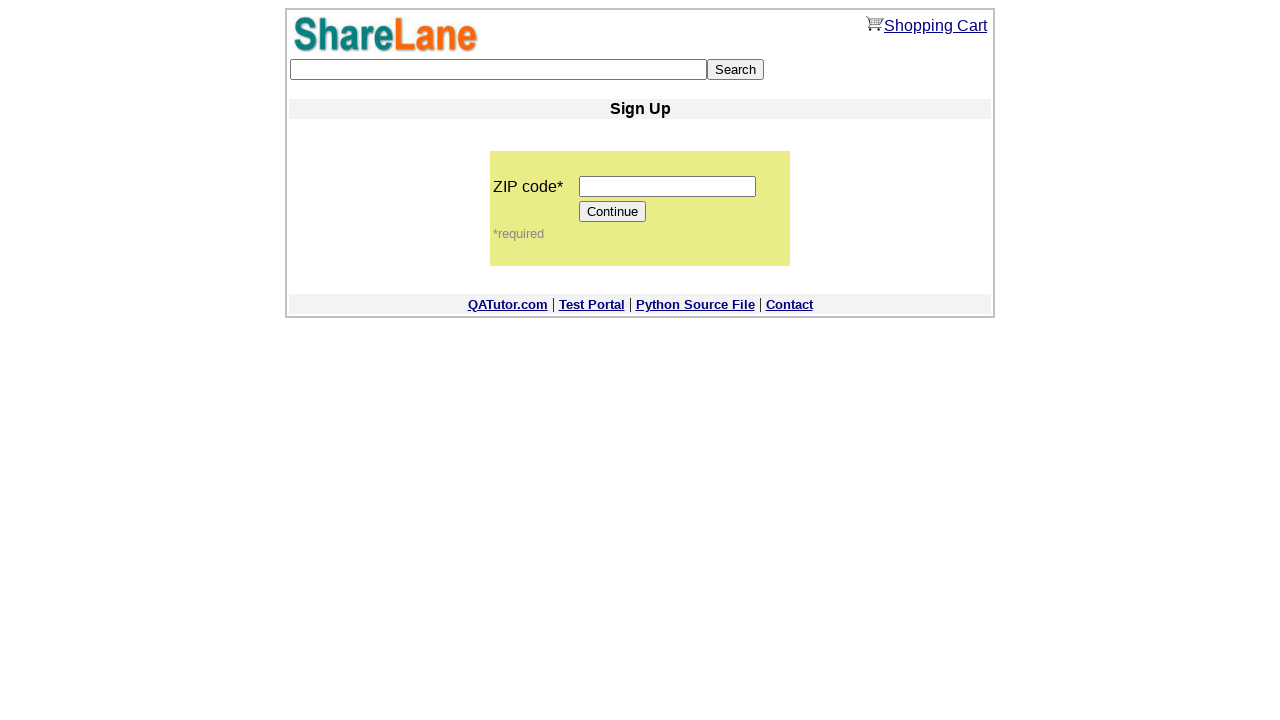

Filled zip code input field with '12345' on input[name='zip_code']
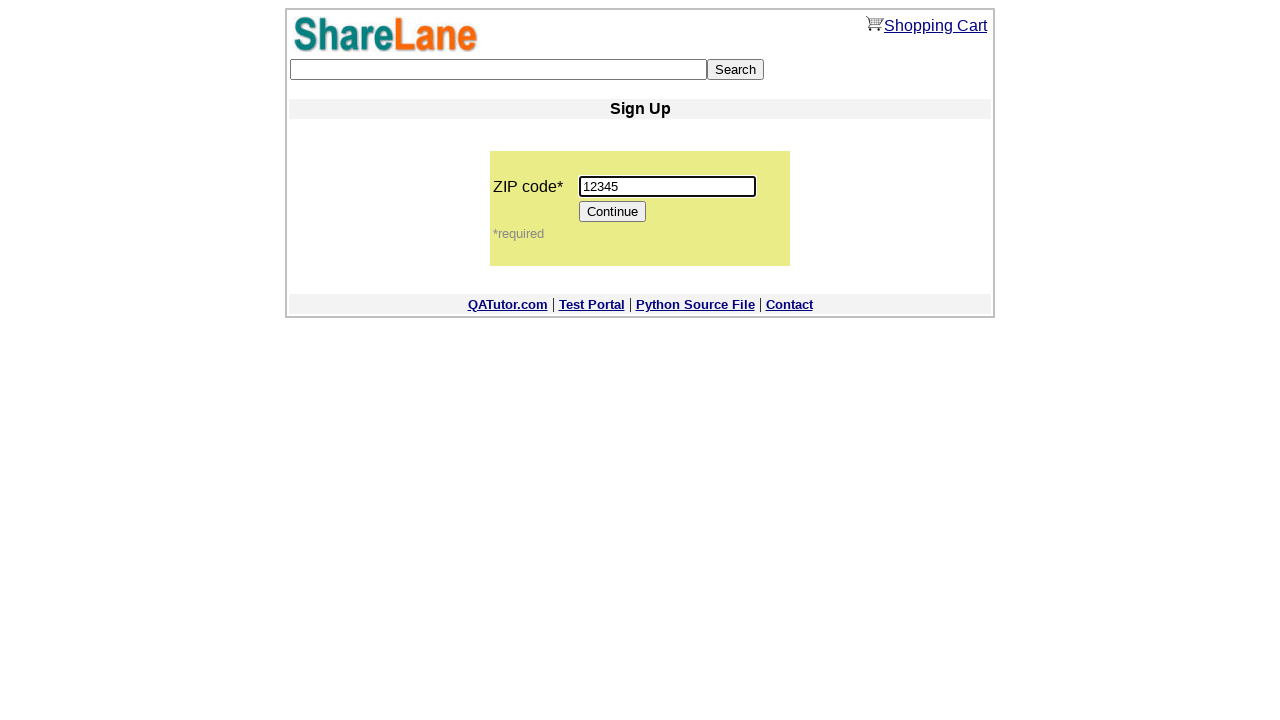

Pressed Enter to submit zip code on input[name='zip_code']
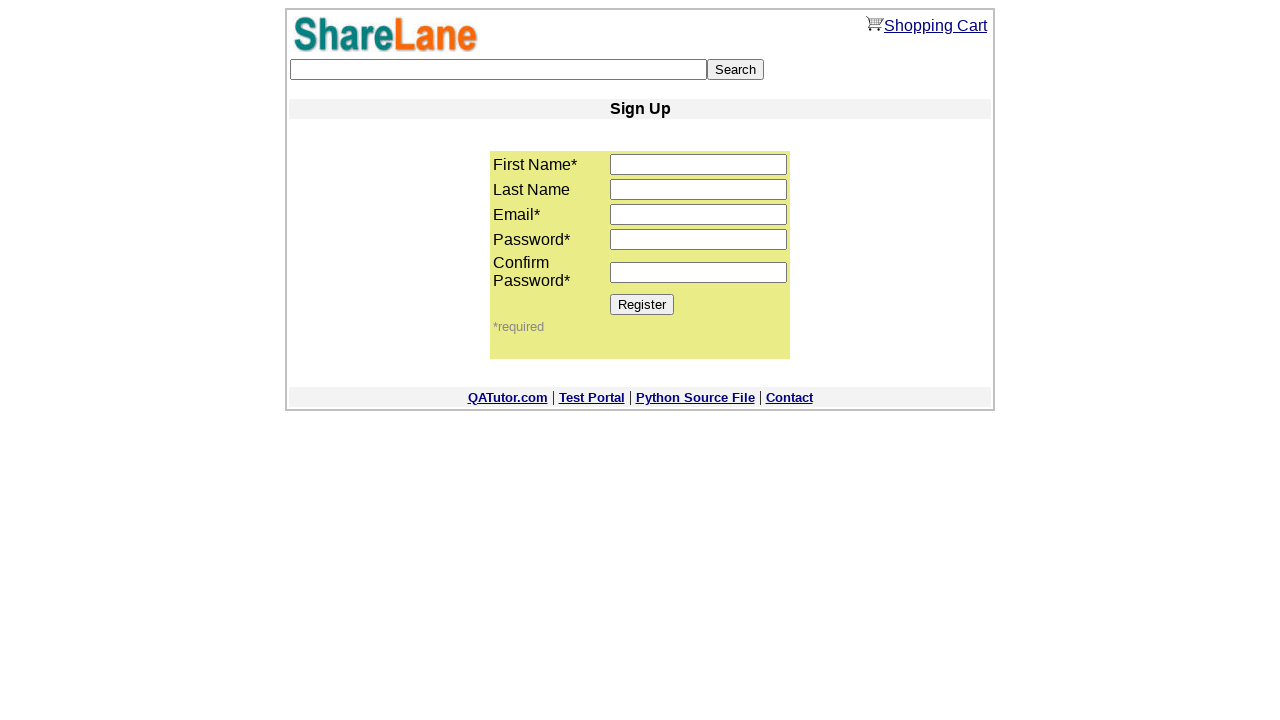

Register button appeared after zip code submission
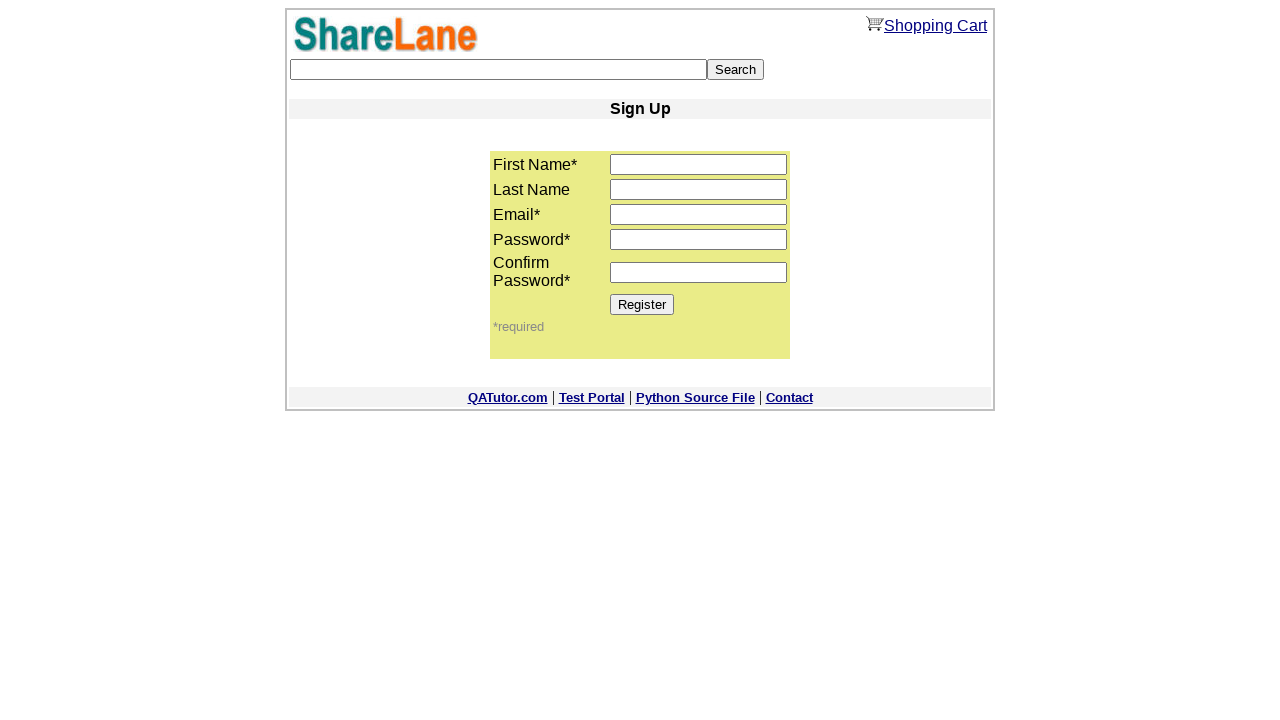

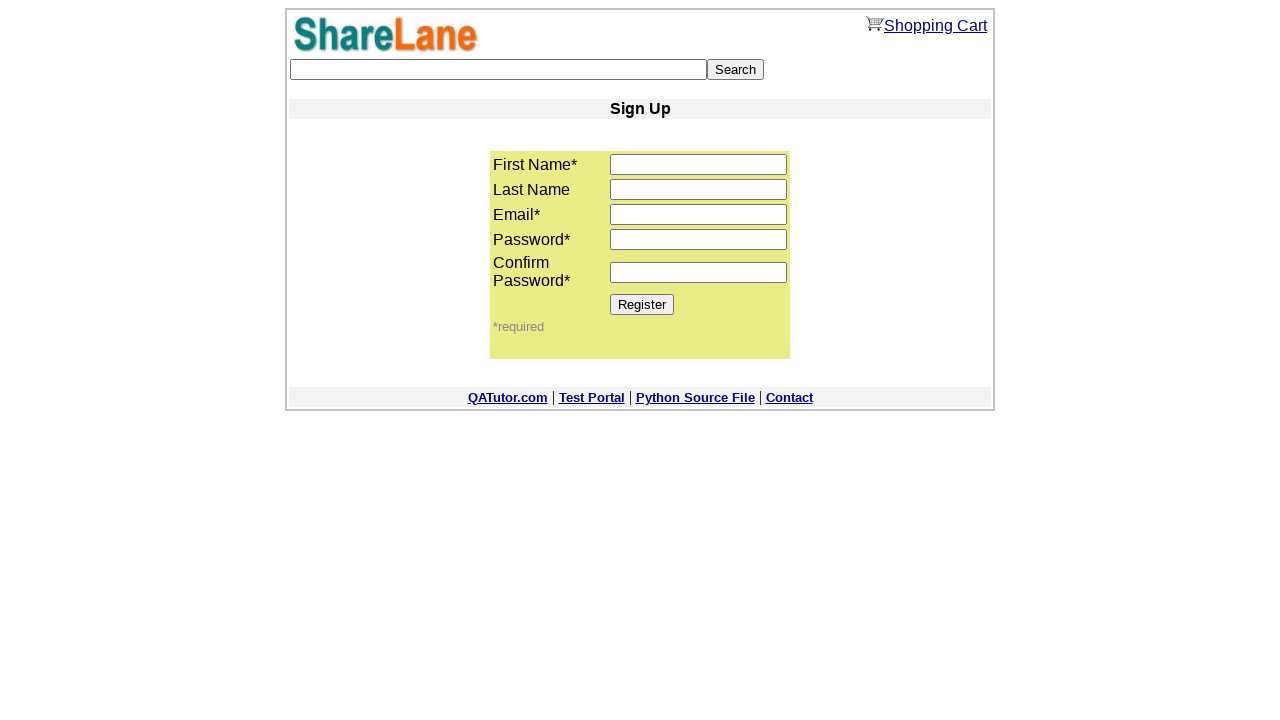